Tests mouse click action by navigating to the homepage and clicking the A/B Testing link

Starting URL: http://the-internet.herokuapp.com/

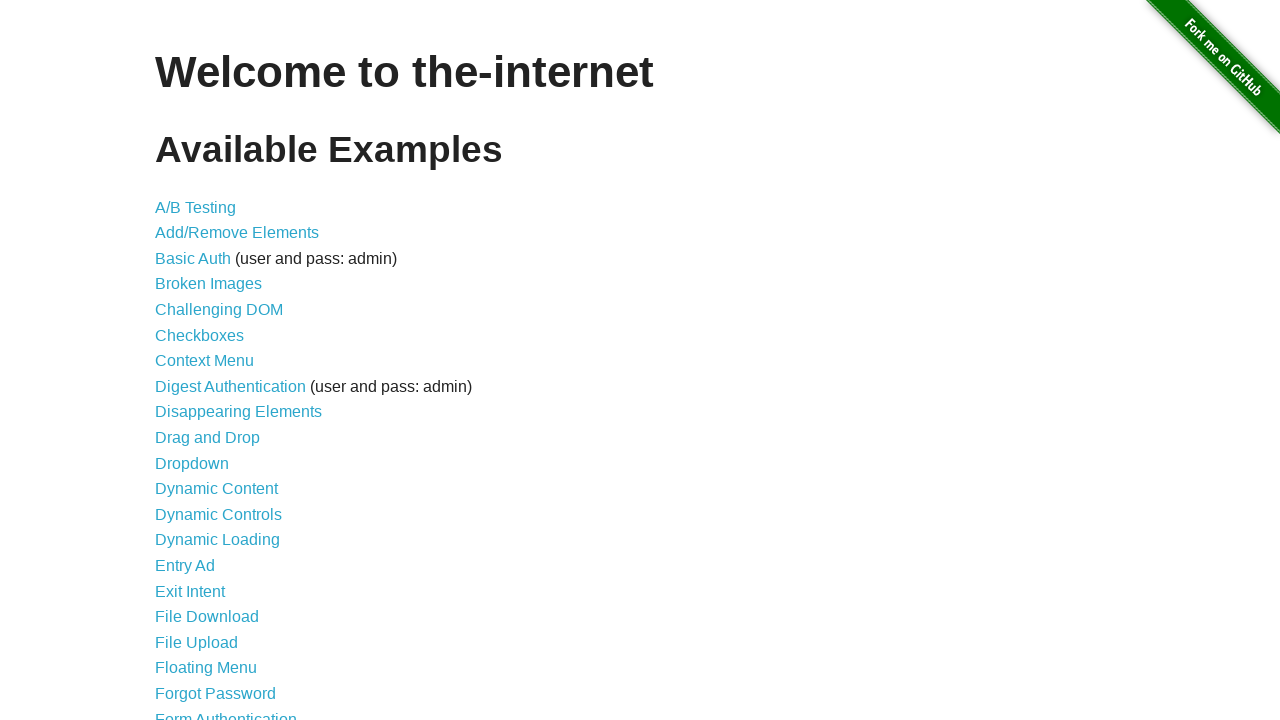

Clicked the A/B Testing link at (196, 207) on text=A/B Testing
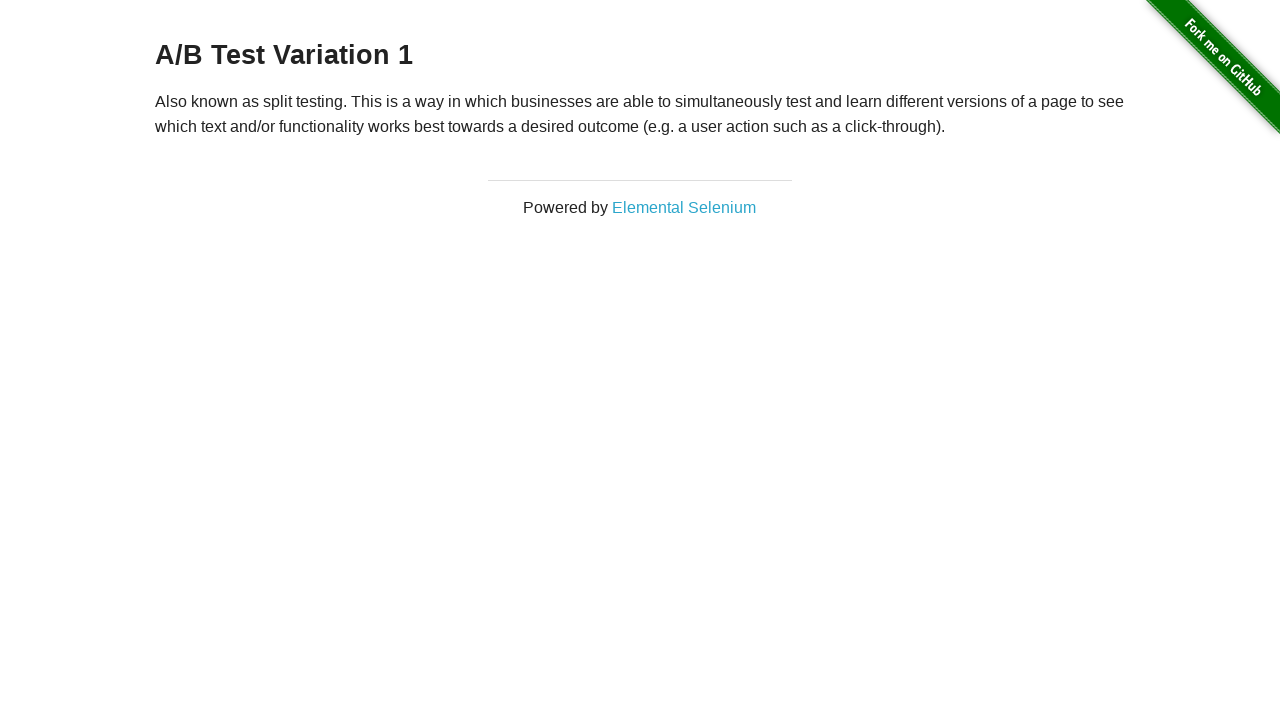

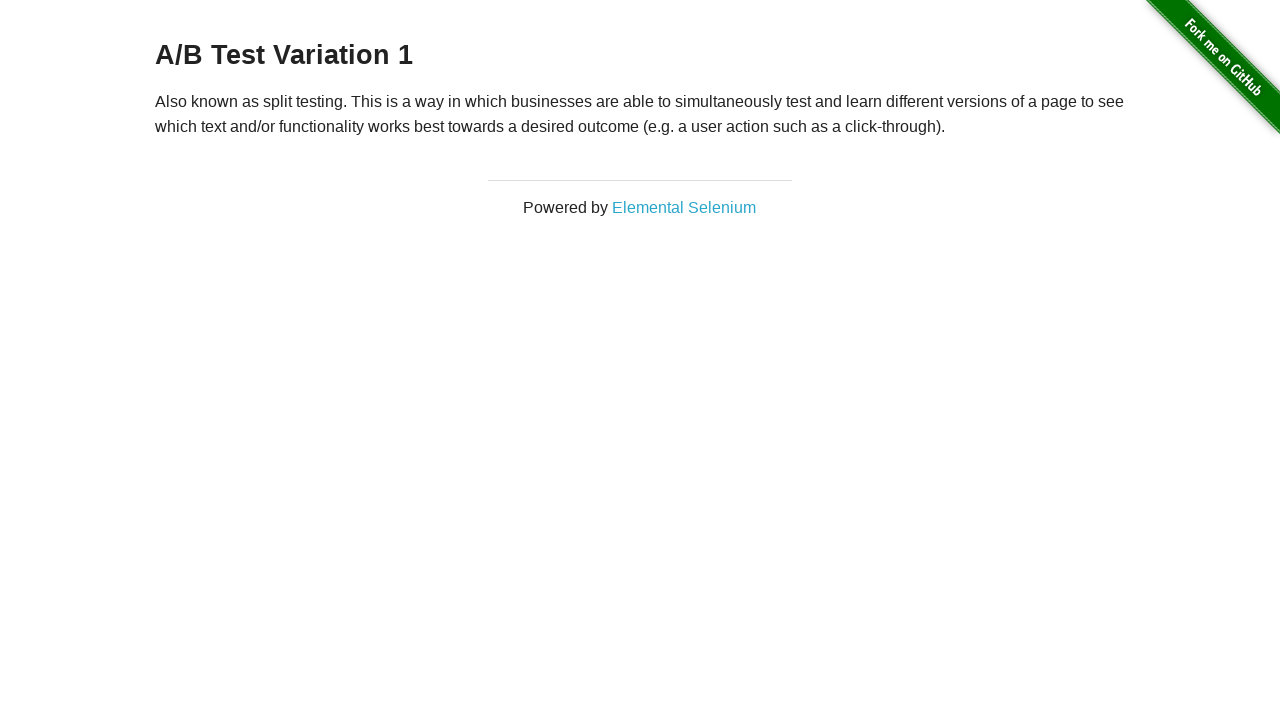